Tests checkbox functionality by clicking to select and unselect a checkbox, and counts the total number of checkboxes on the page

Starting URL: https://rahulshettyacademy.com/AutomationPractice/

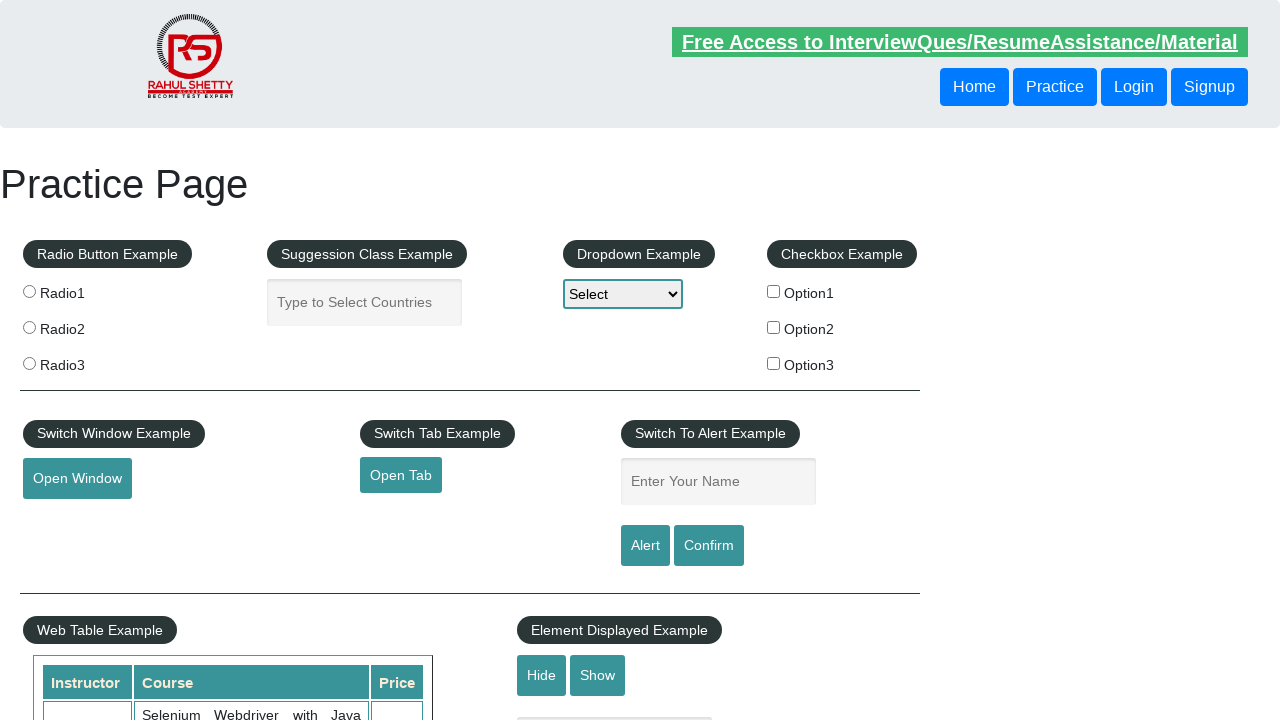

Clicked checkbox #checkBoxOption1 to select it at (774, 291) on #checkBoxOption1
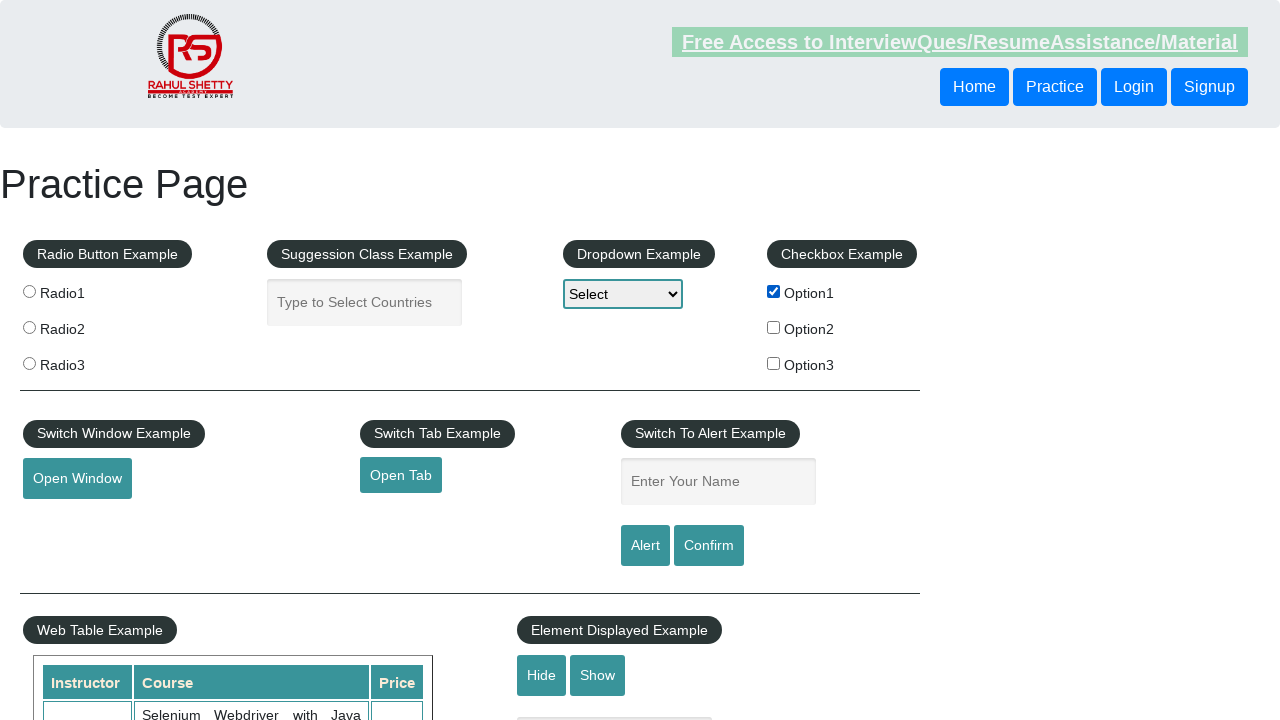

Verified checkbox #checkBoxOption1 is selected
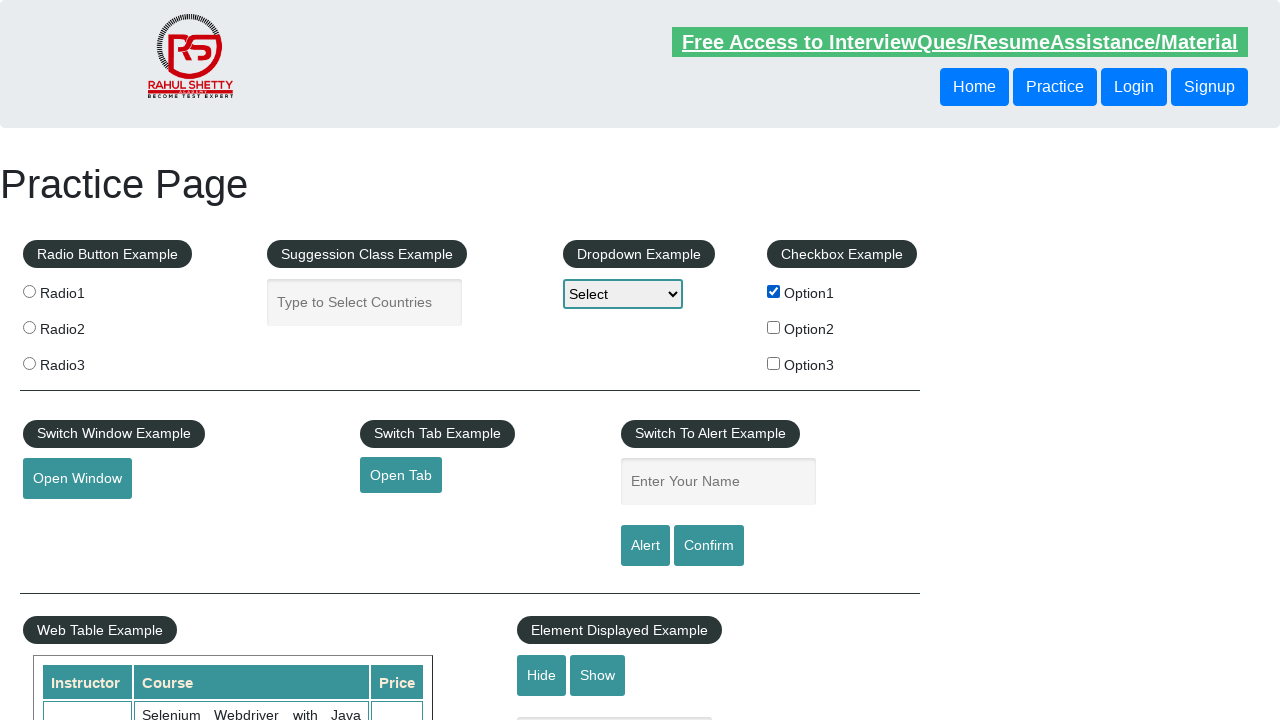

Clicked checkbox #checkBoxOption1 again to unselect it at (774, 291) on #checkBoxOption1
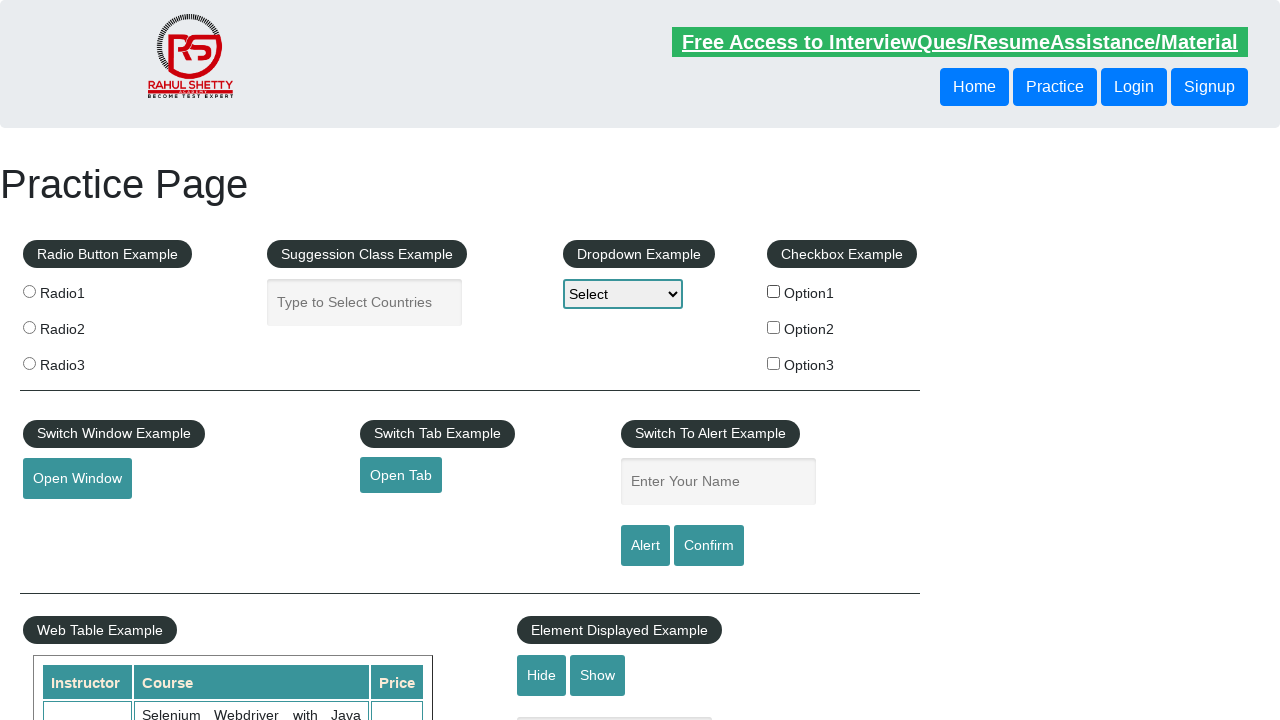

Verified checkbox #checkBoxOption1 is now unselected
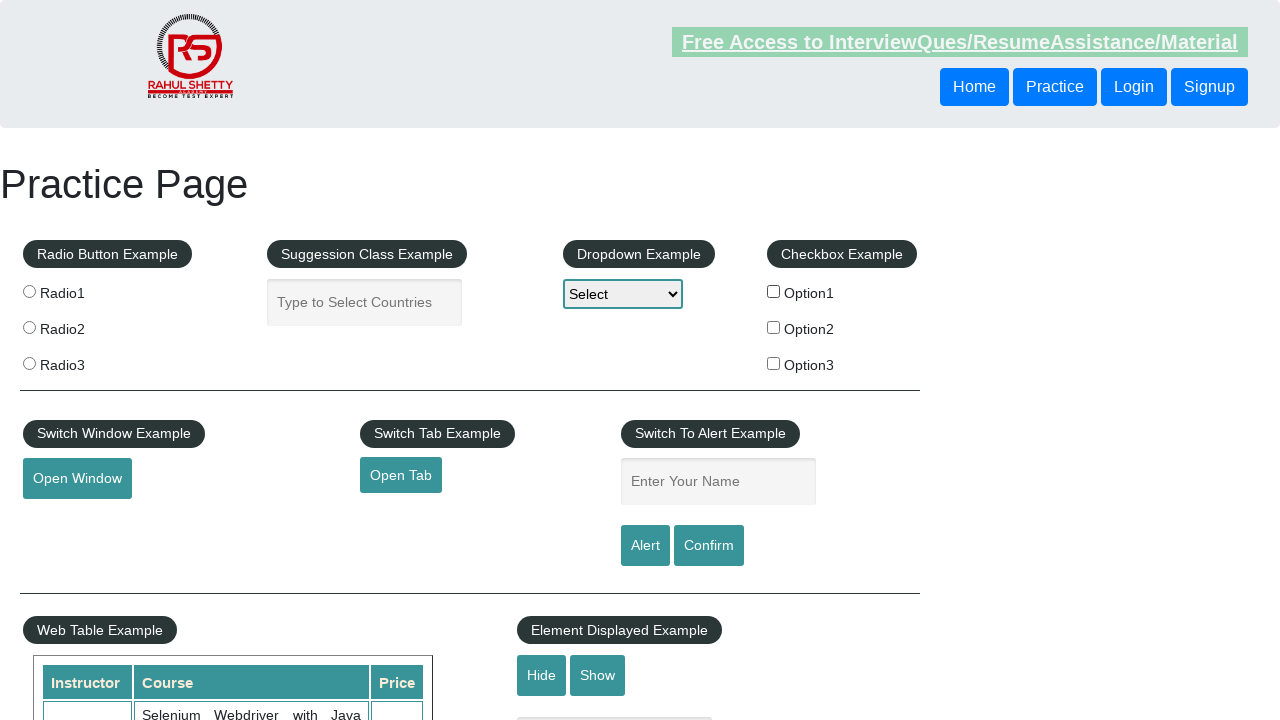

Counted total checkboxes on the page: 3
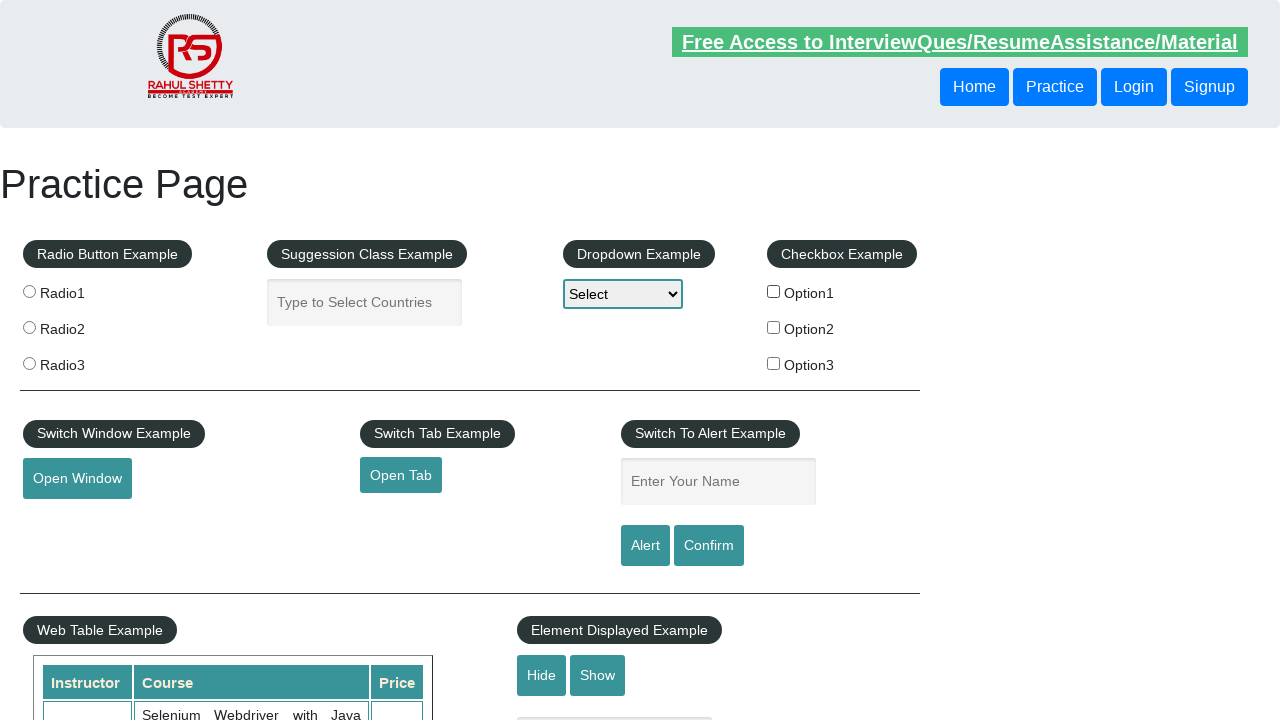

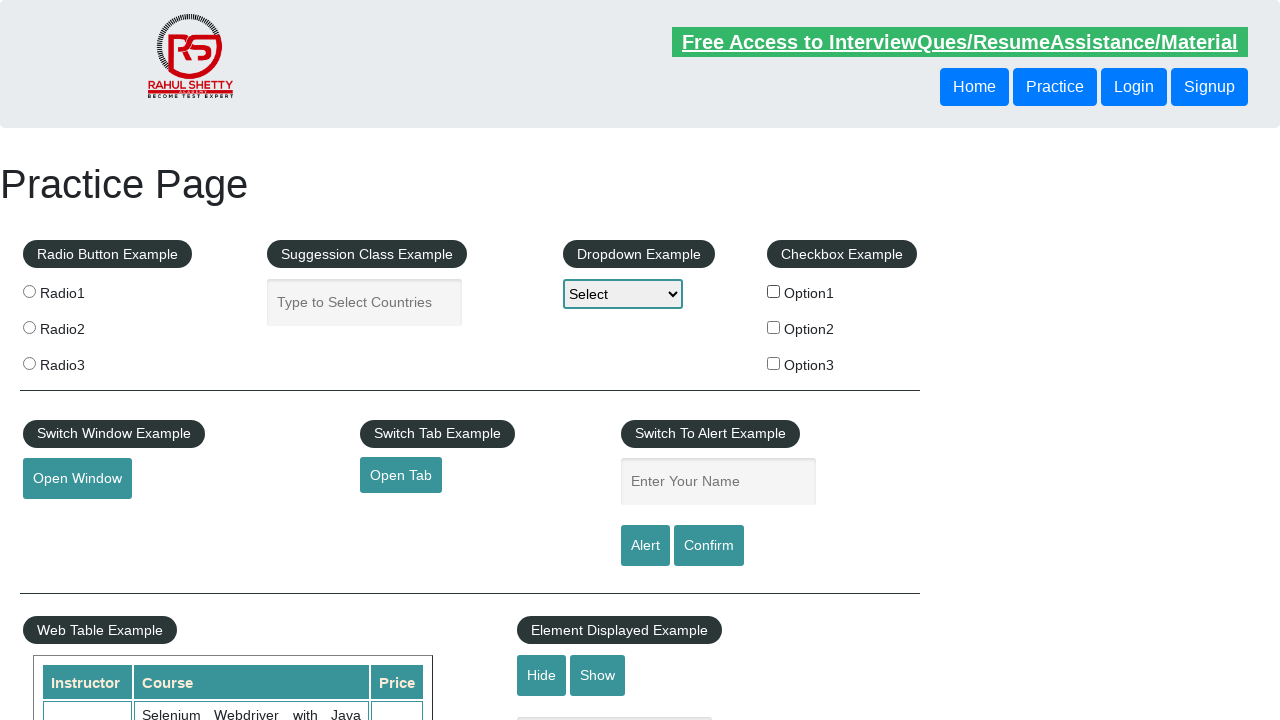